Tests dropdown functionality by clicking on a currency dropdown and selecting an option by index (the 4th option, index 3)

Starting URL: https://rahulshettyacademy.com/dropdownsPractise/

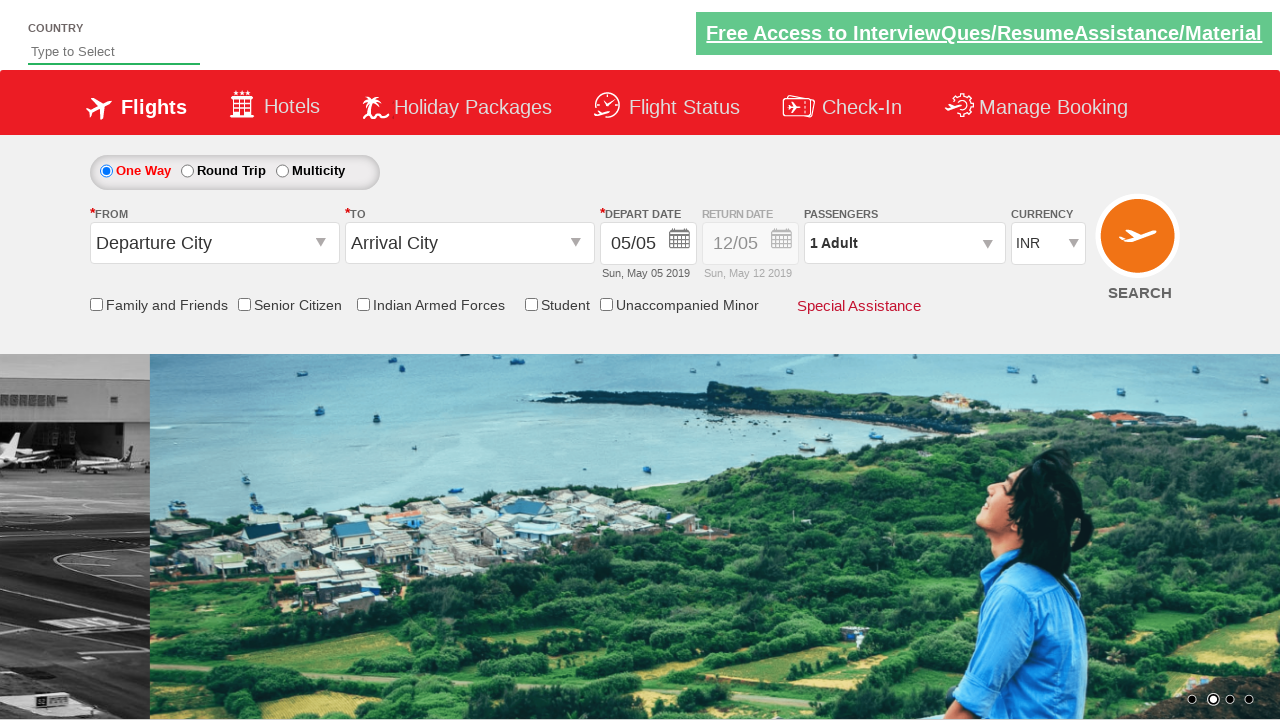

Navigated to dropdown practice page
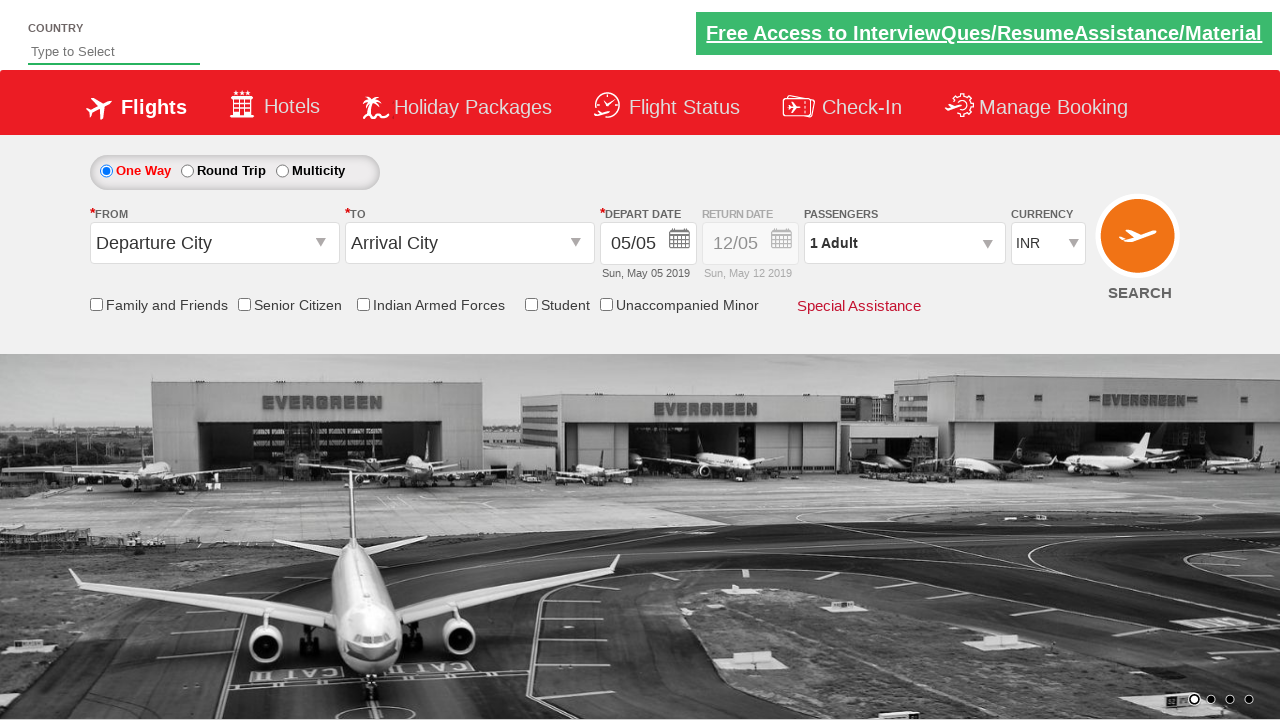

Clicked on currency dropdown at (1048, 244) on #ctl00_mainContent_DropDownListCurrency
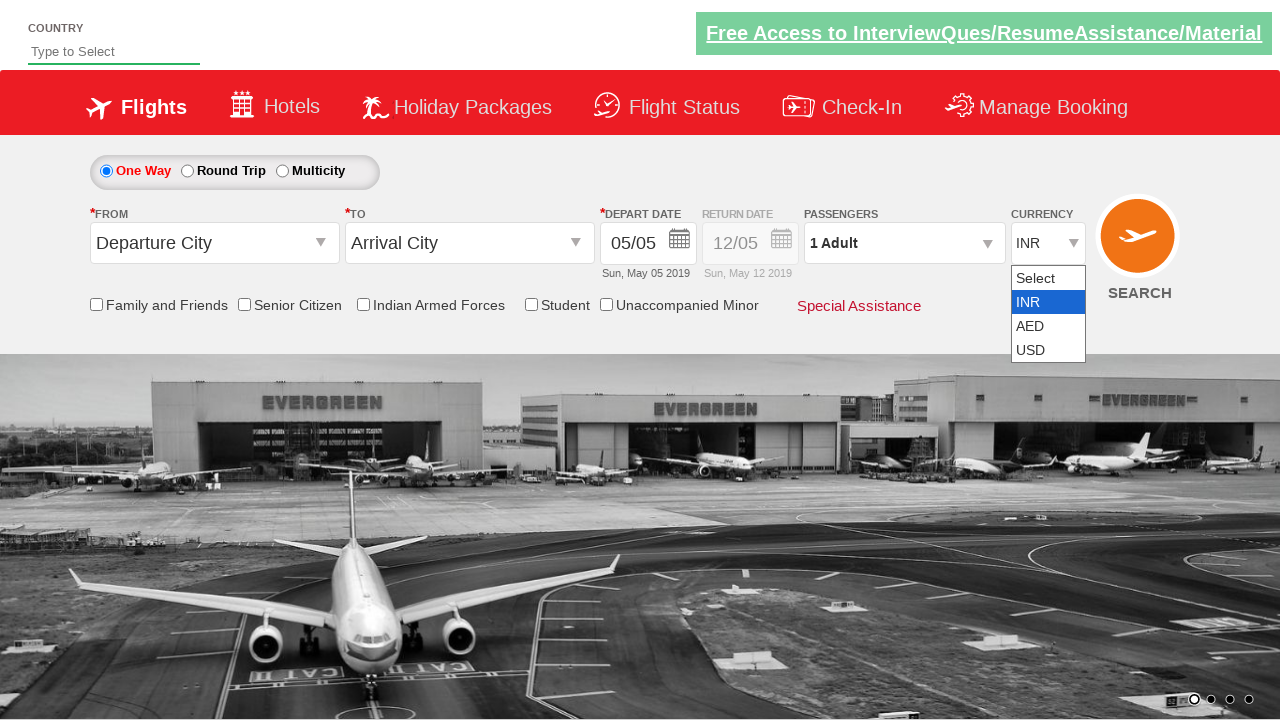

Selected 4th currency option (index 3) from dropdown on #ctl00_mainContent_DropDownListCurrency
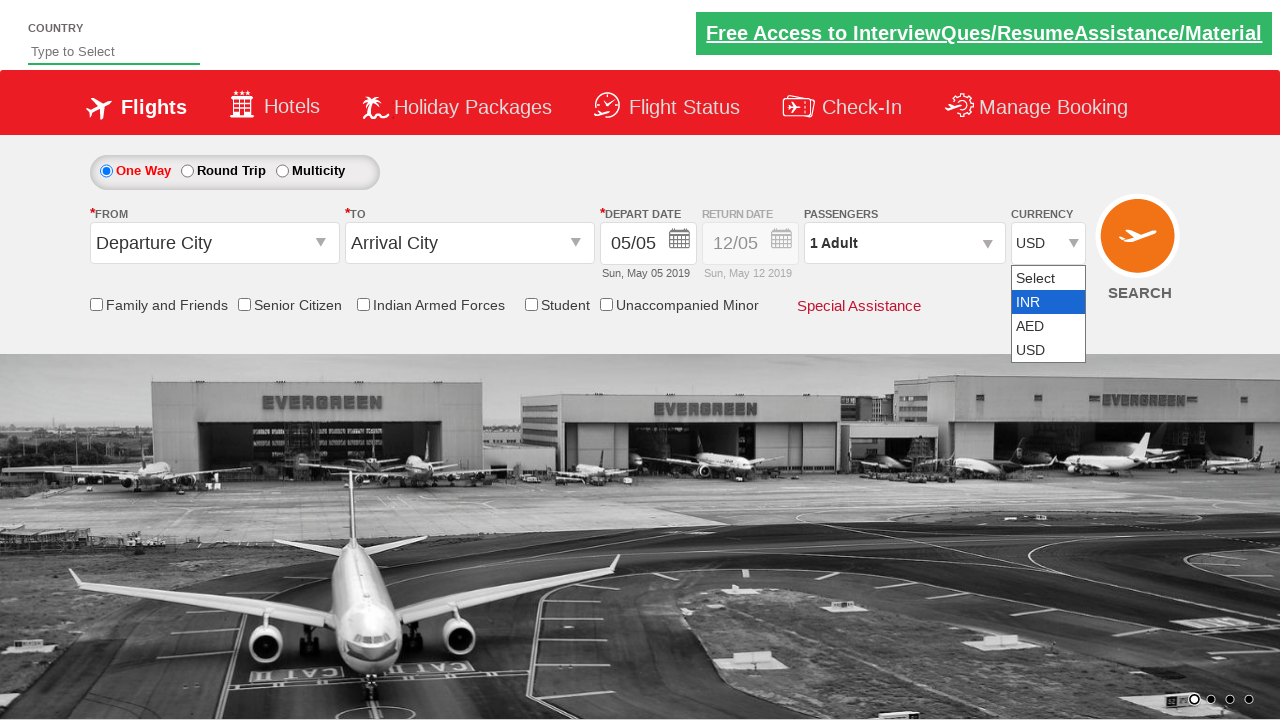

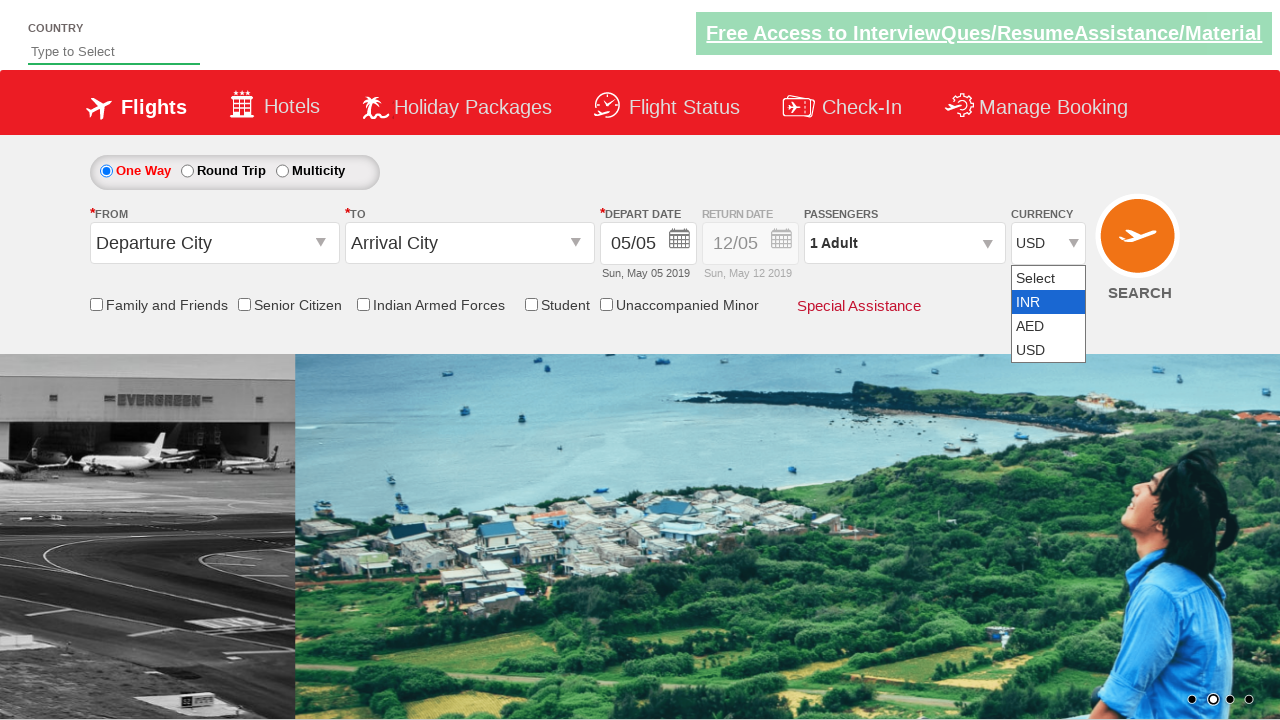